Tests the user registration form on ParaBank by filling out all required fields (personal information, address, and account credentials) and submitting the registration.

Starting URL: https://parabank.parasoft.com/parabank/register.htm

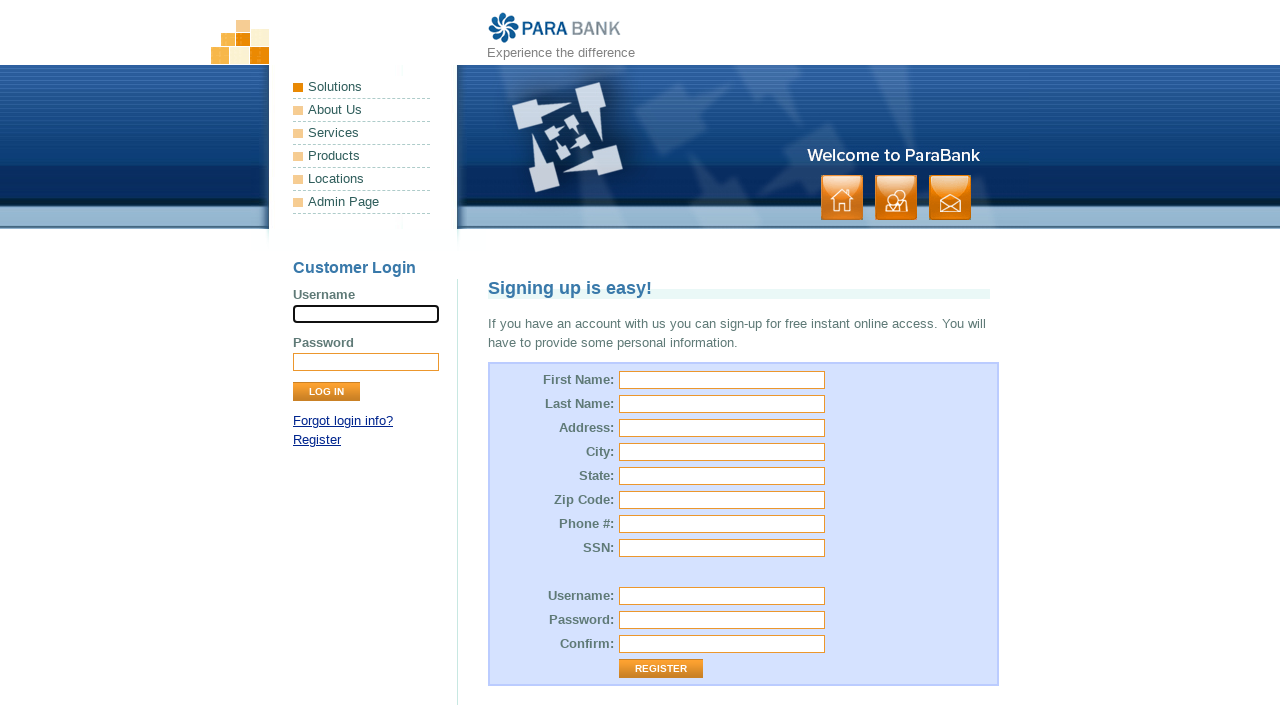

Filled first name field with 'Lee' on input#customer\.firstName
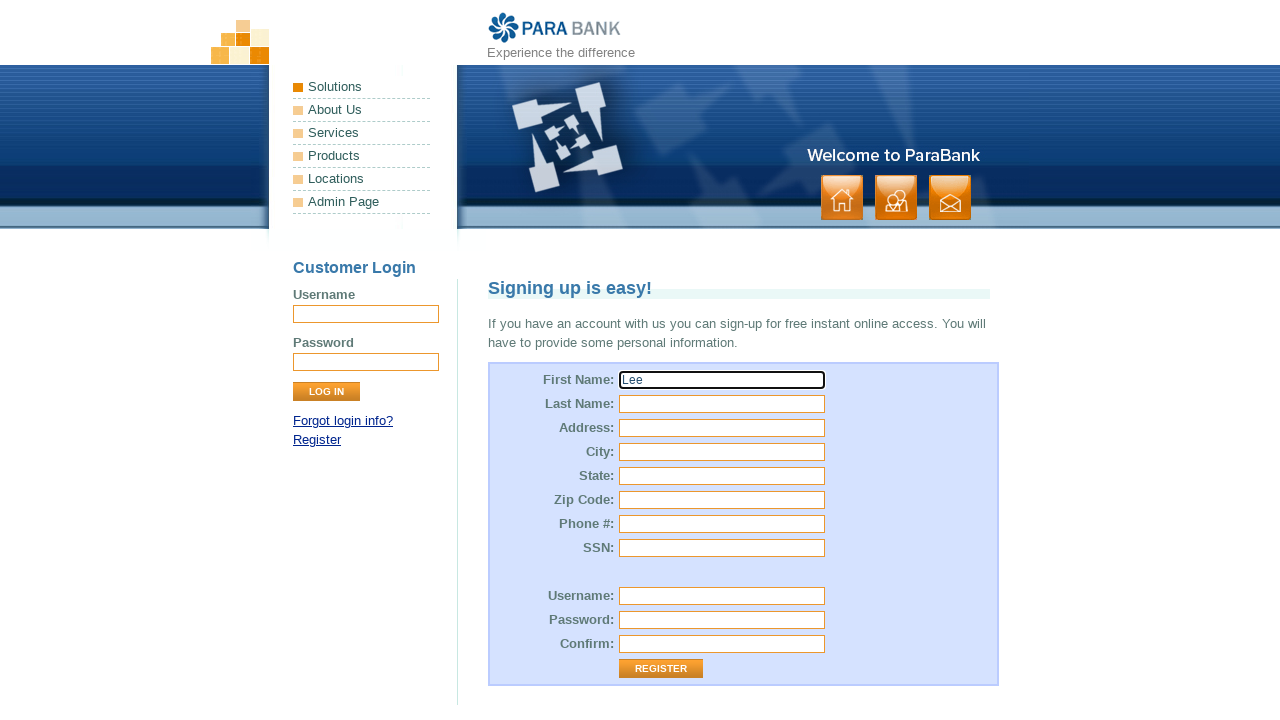

Filled last name field with 'Con' on input#customer\.lastName
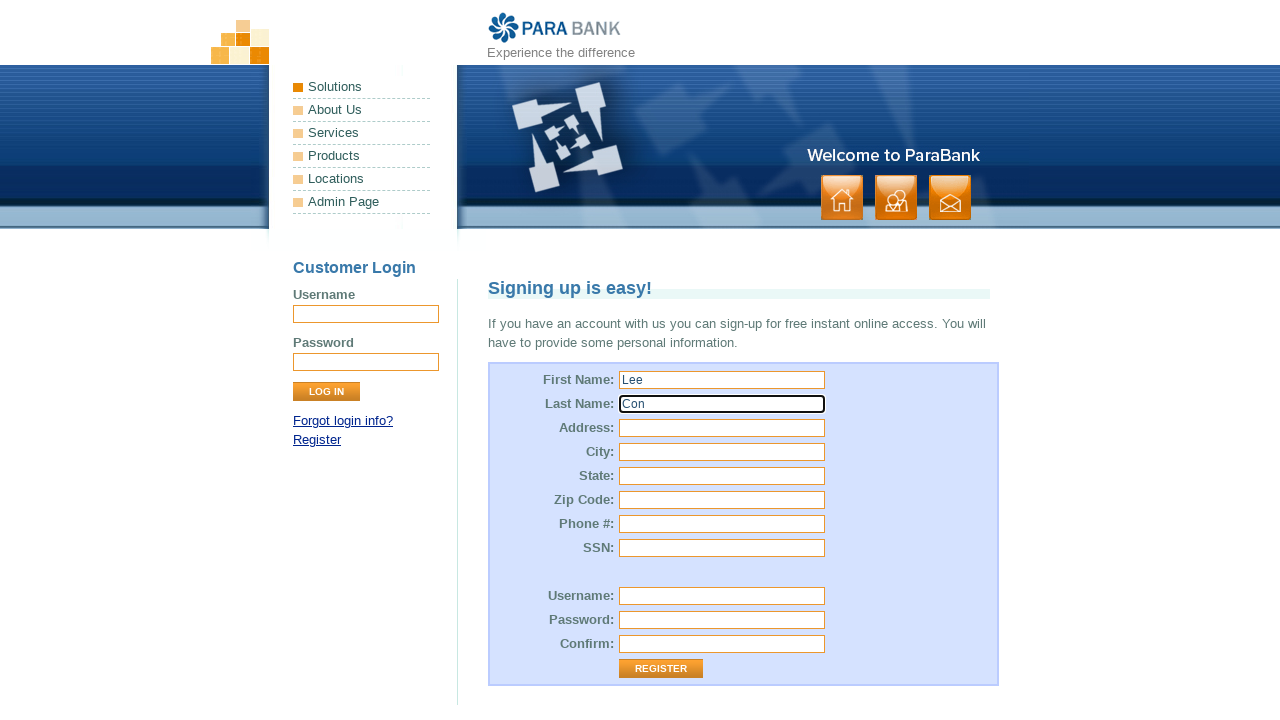

Filled street address with '24 central sydney' on input#customer\.address\.street
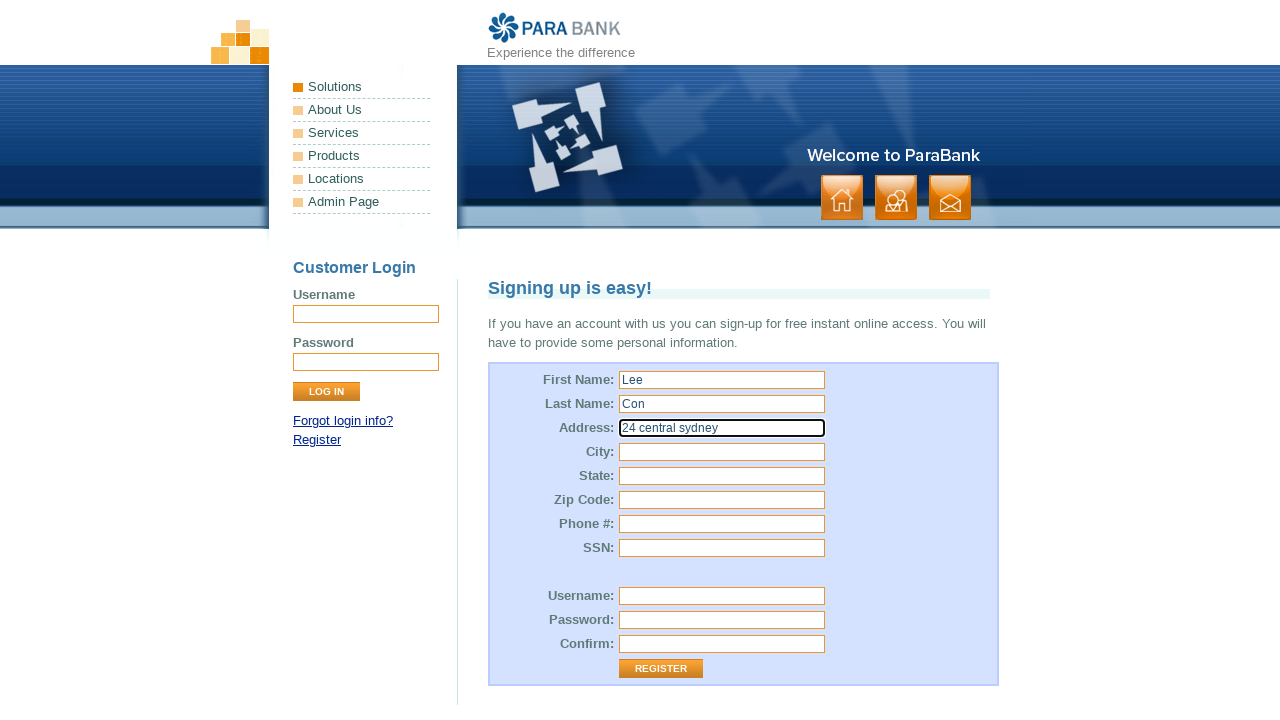

Filled city field with 'sydney' on input#customer\.address\.city
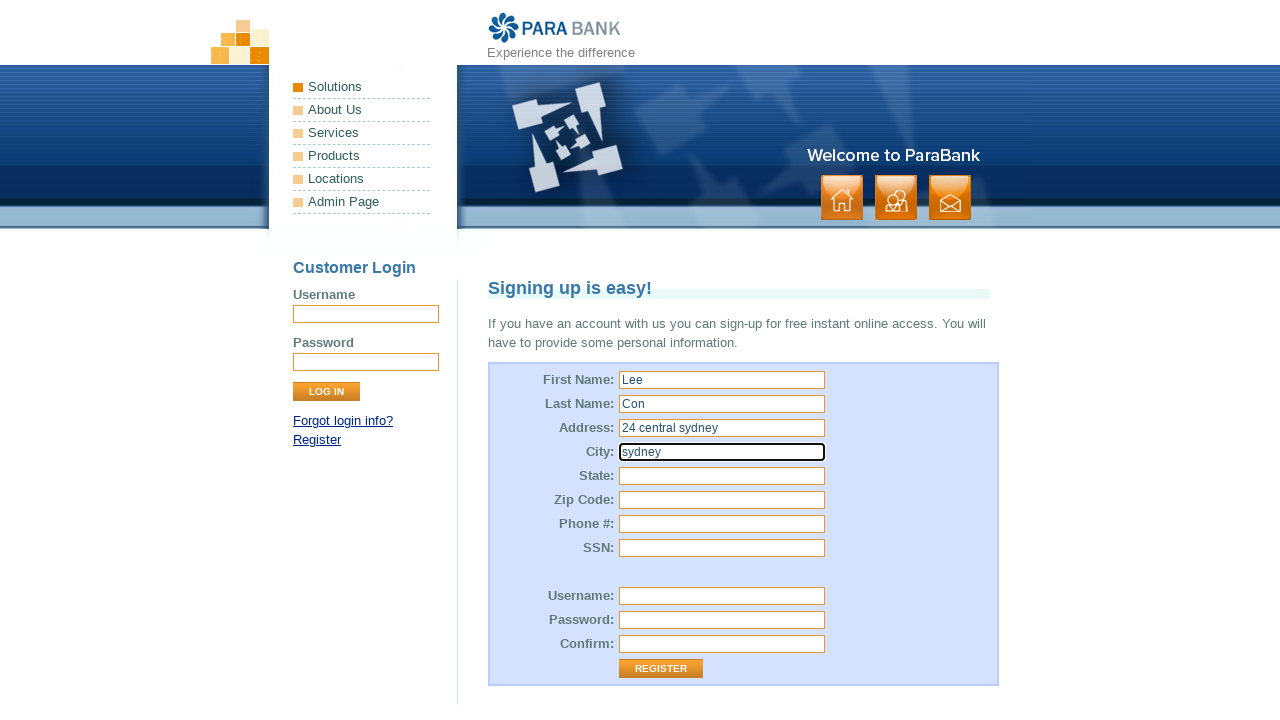

Filled state field with 'Aus' on input#customer\.address\.state
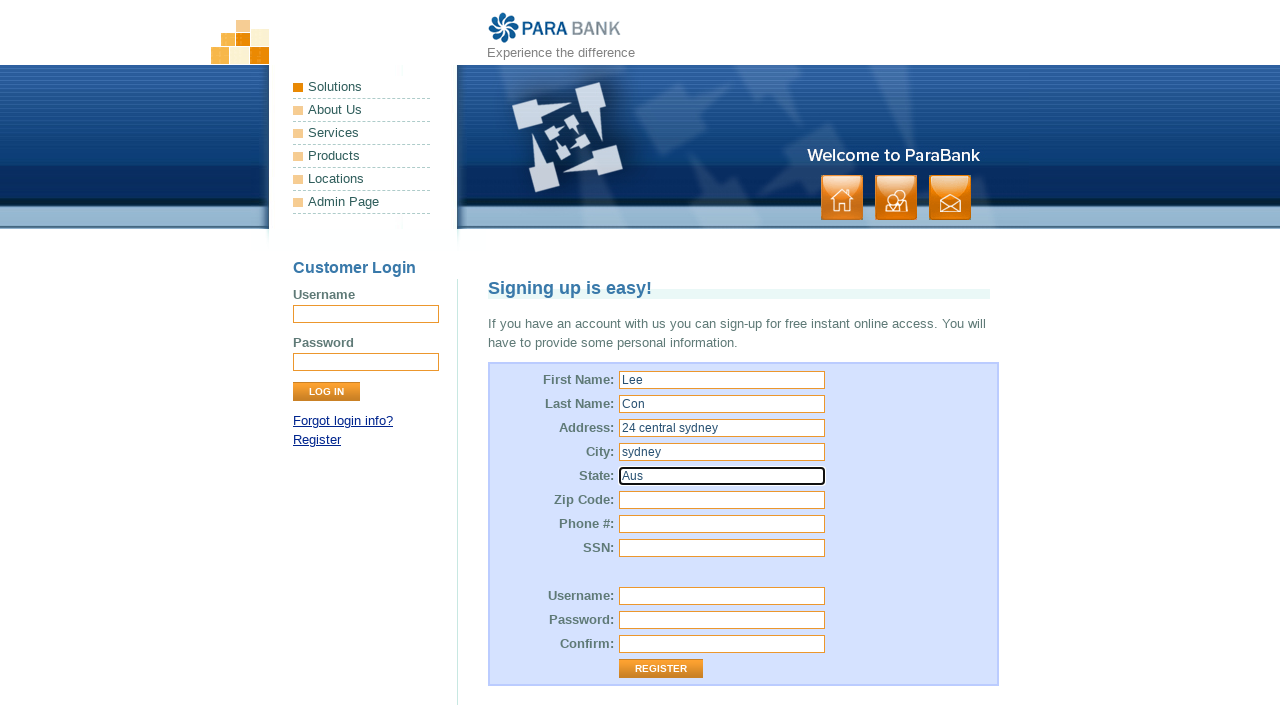

Filled zip code field with '4178' on input#customer\.address\.zipCode
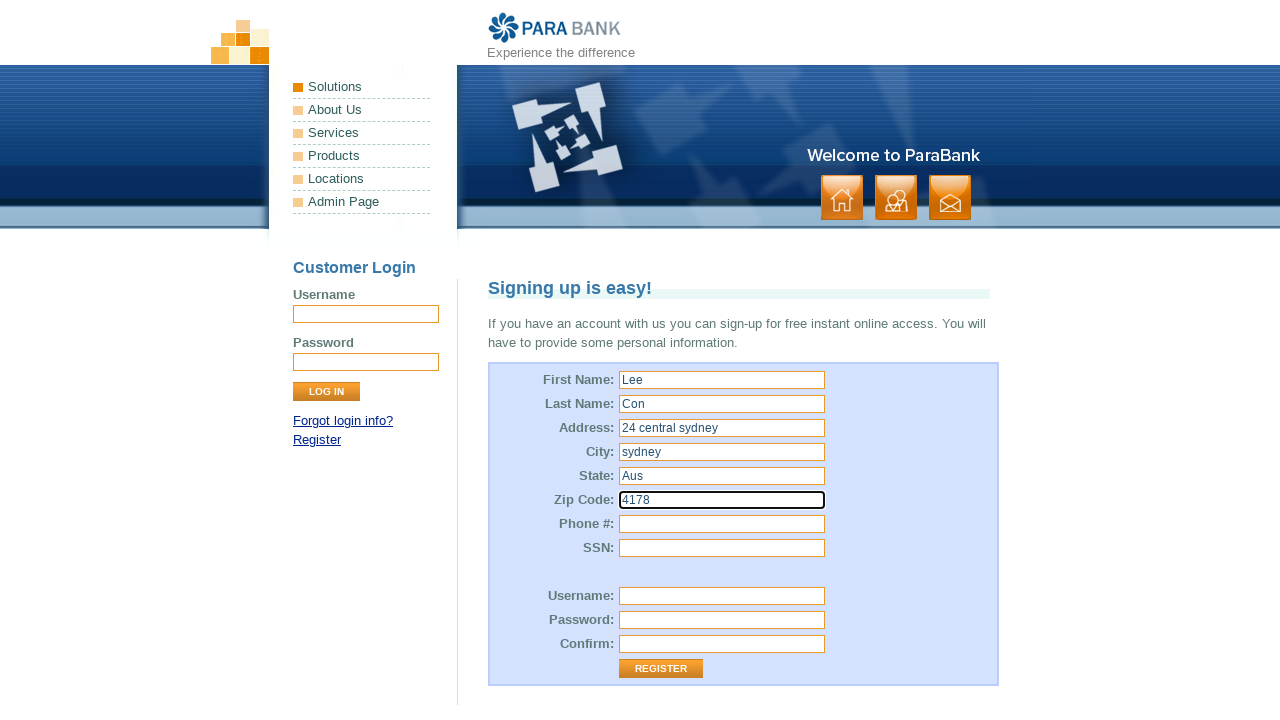

Filled phone number field with '4123456' on input#customer\.phoneNumber
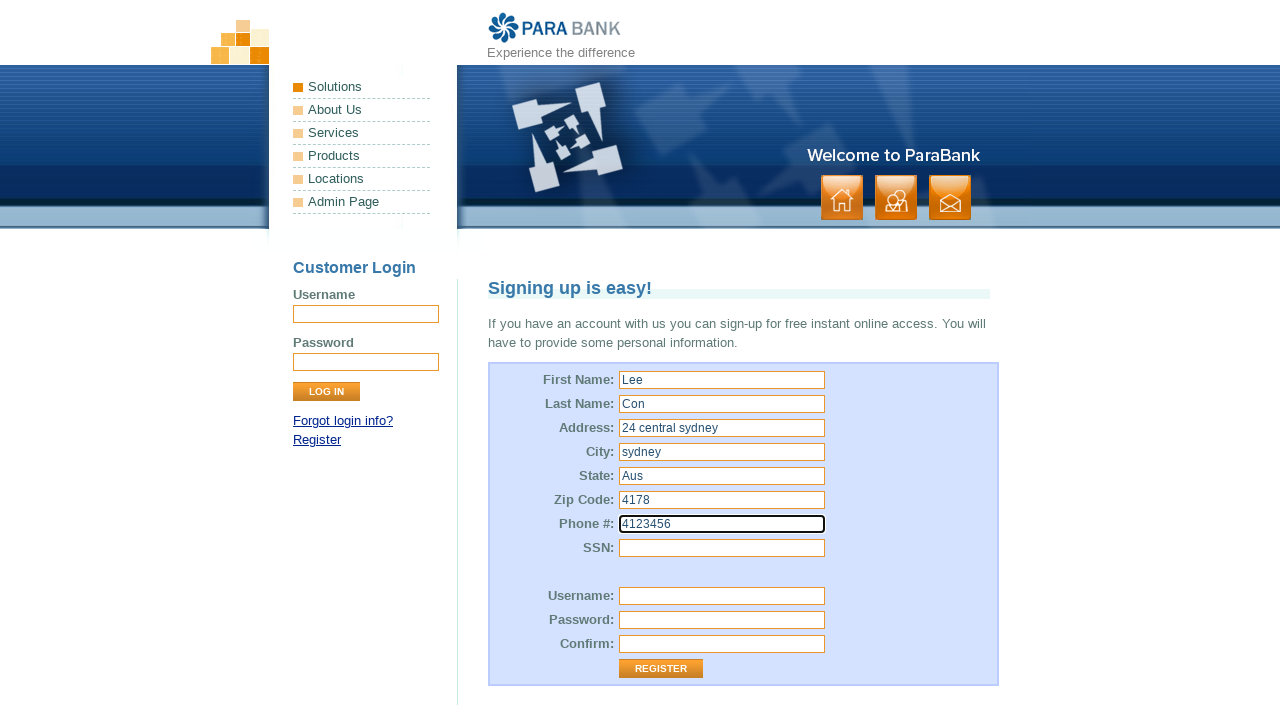

Filled SSN field with '78856' on input#customer\.ssn
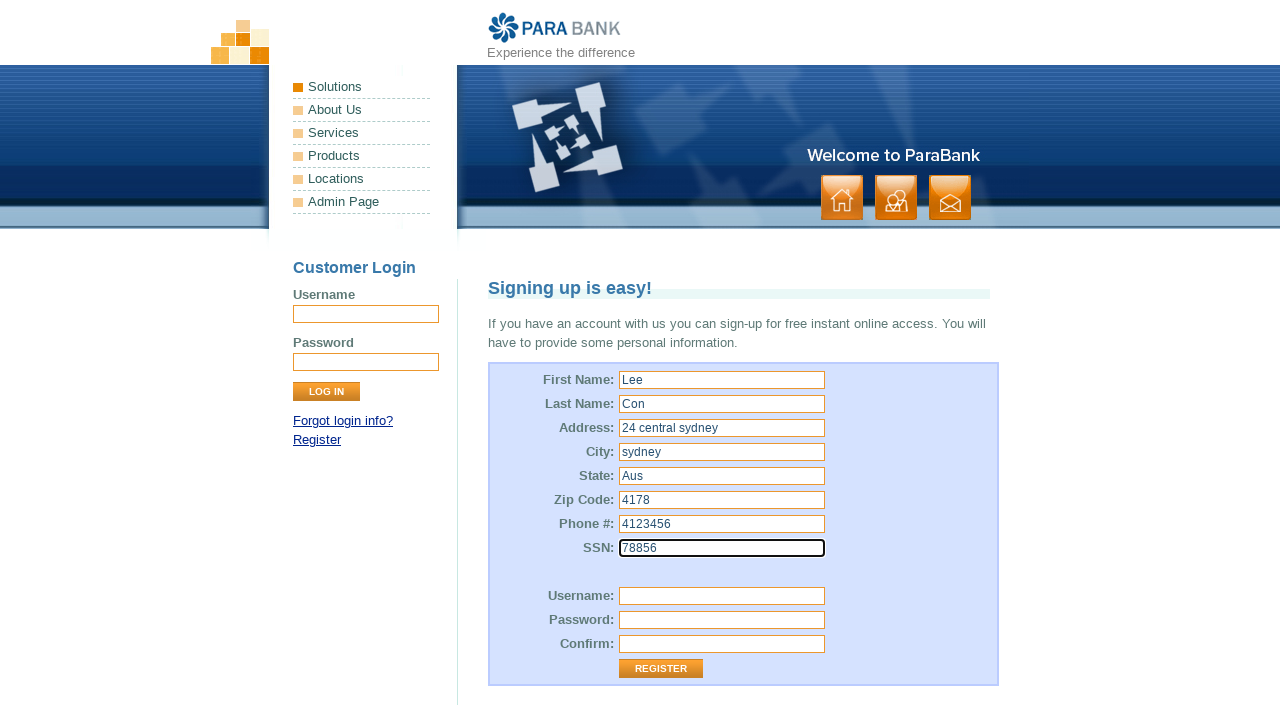

Filled username field with 'testuserylztf' on input#customer\.username
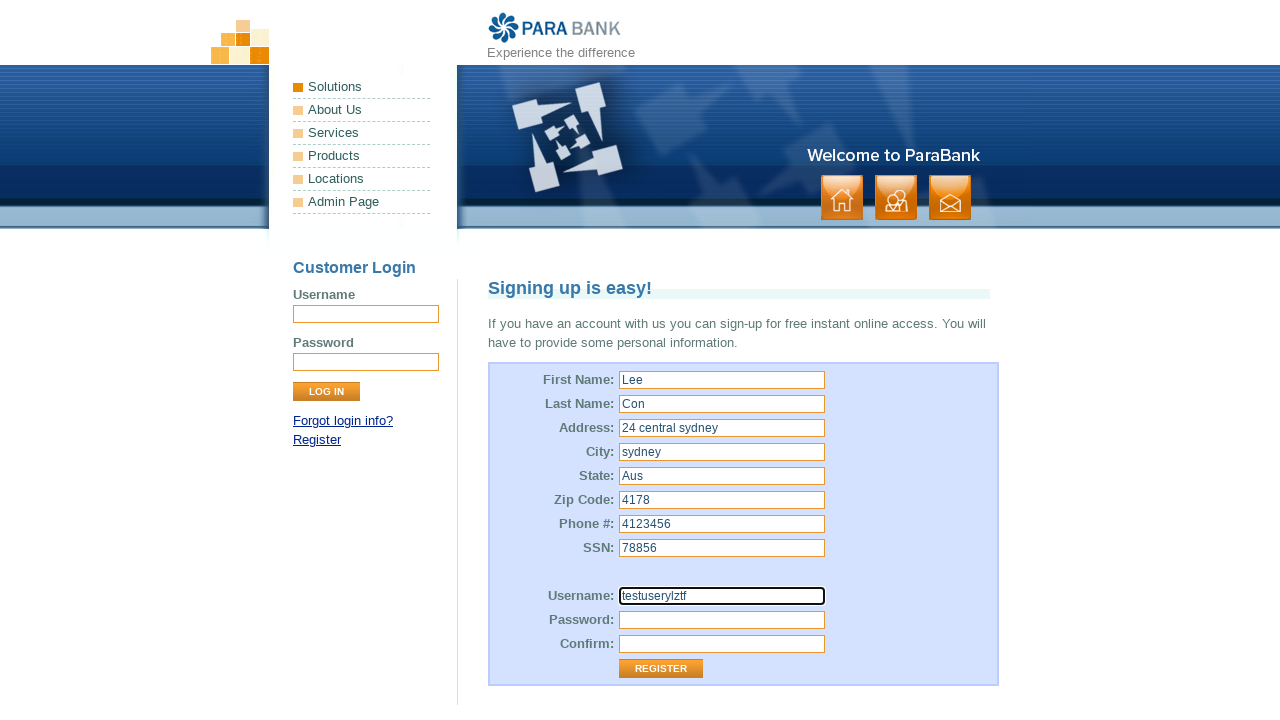

Filled password field with 'pwd123' on input#customer\.password
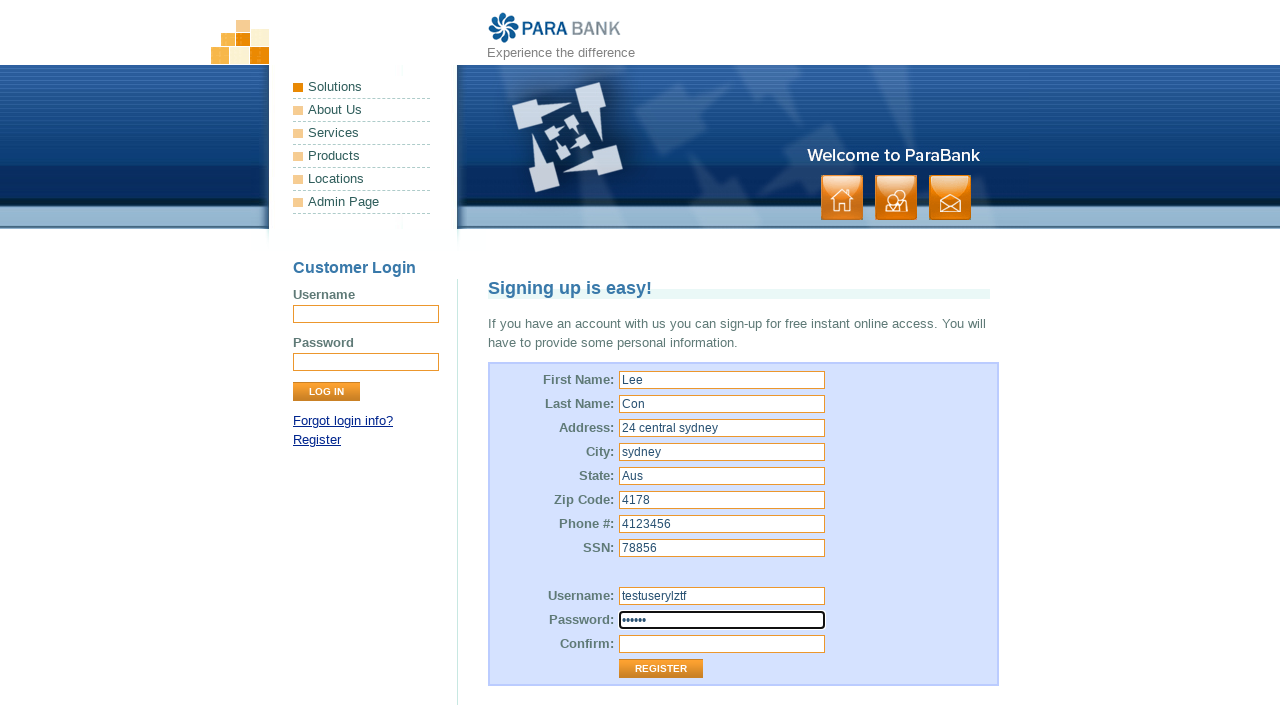

Filled confirm password field with 'pwd123' on input#repeatedPassword
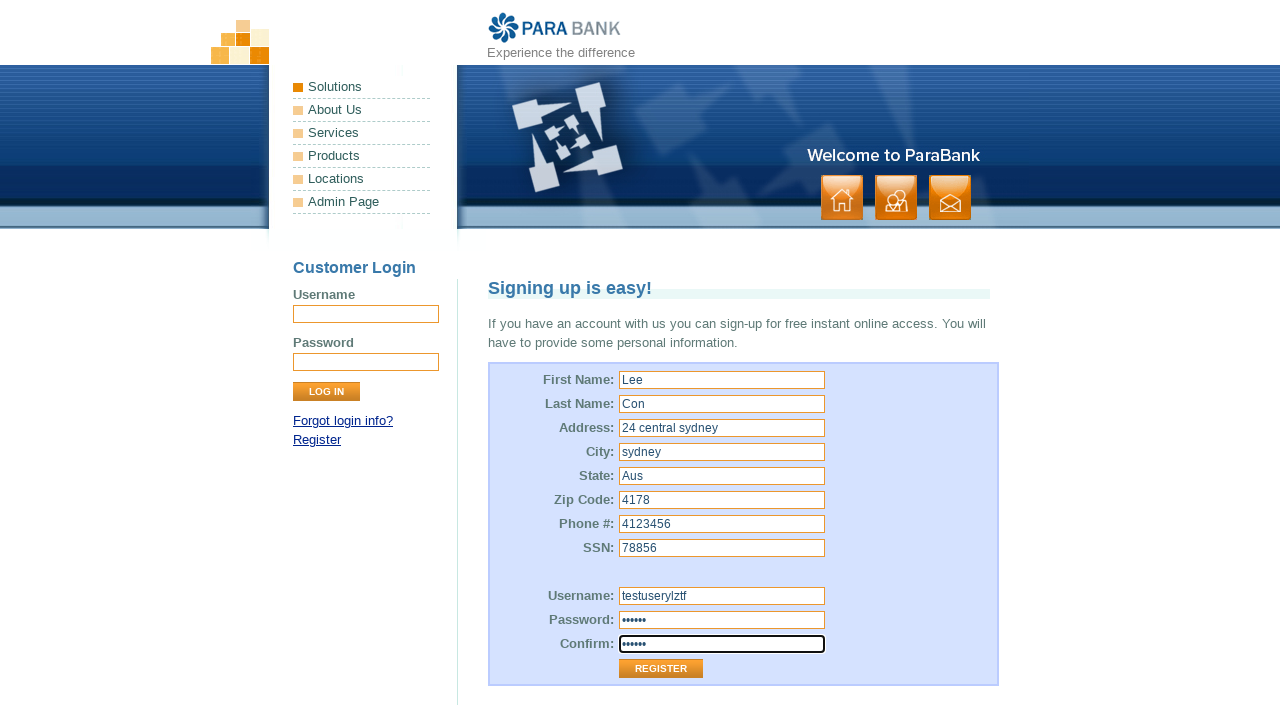

Clicked Register button to submit form at (661, 669) on input[value='Register']
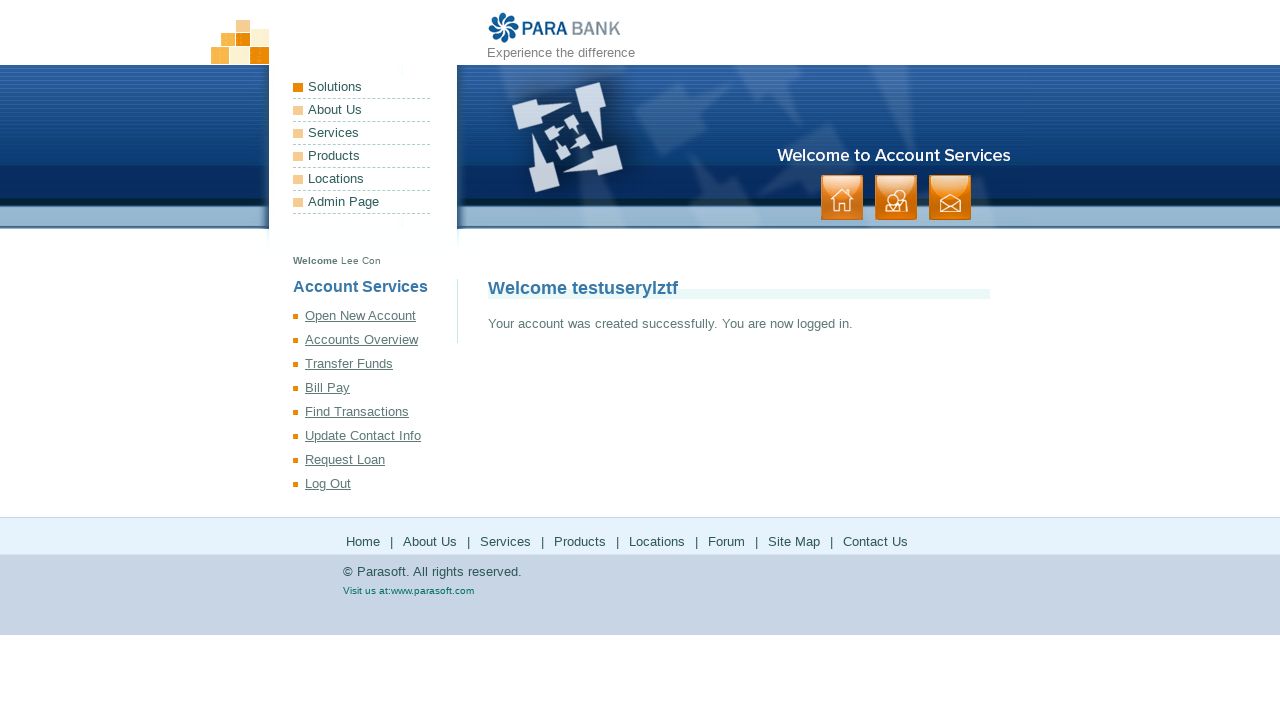

Registration confirmation page loaded with title element present
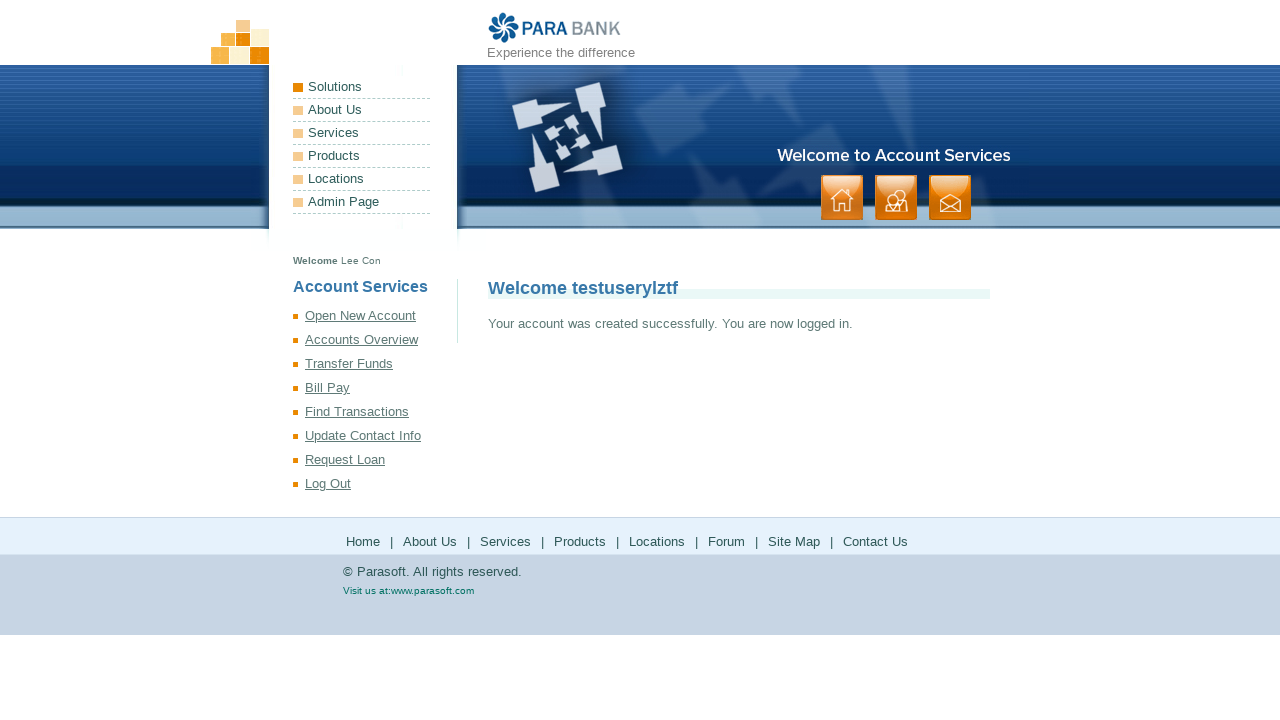

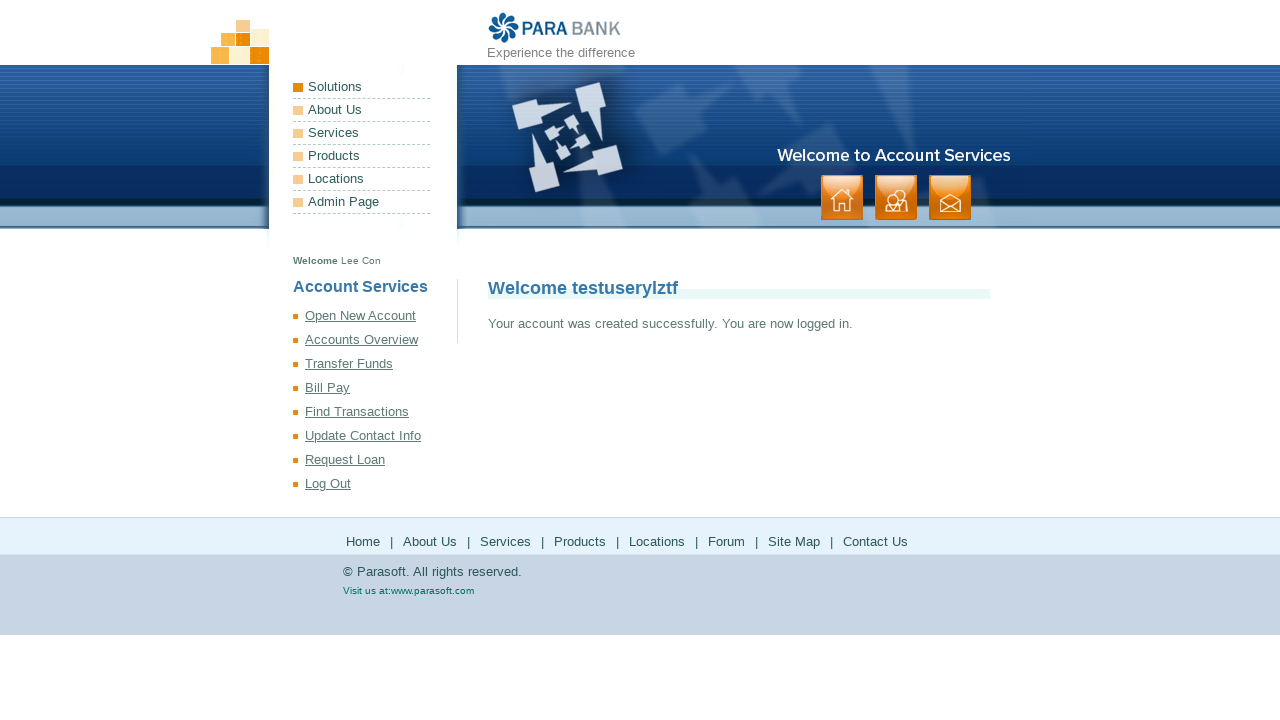